Tests a web form by filling text input, password, and textarea fields, then verifying the values and checking disabled/readonly field states

Starting URL: https://bonigarcia.dev/selenium-webdriver-java/web-form.html

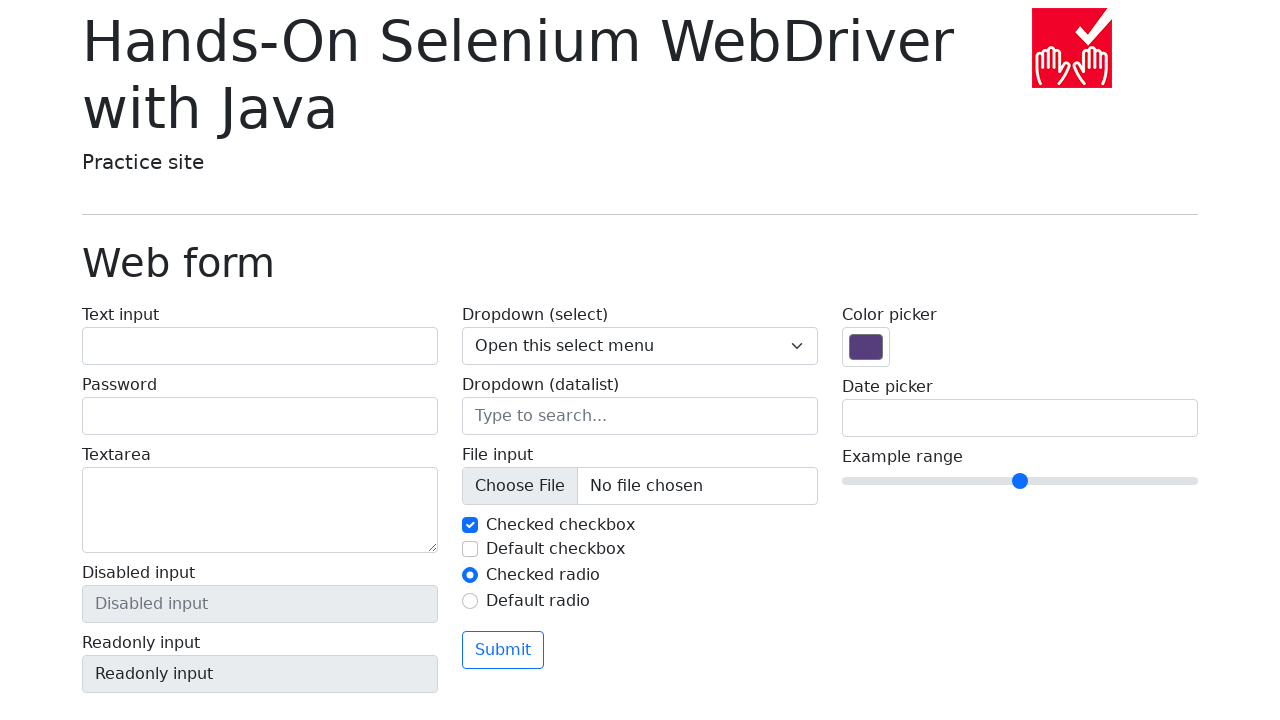

Filled text input field with 'Michael Thompson' on #my-text-id
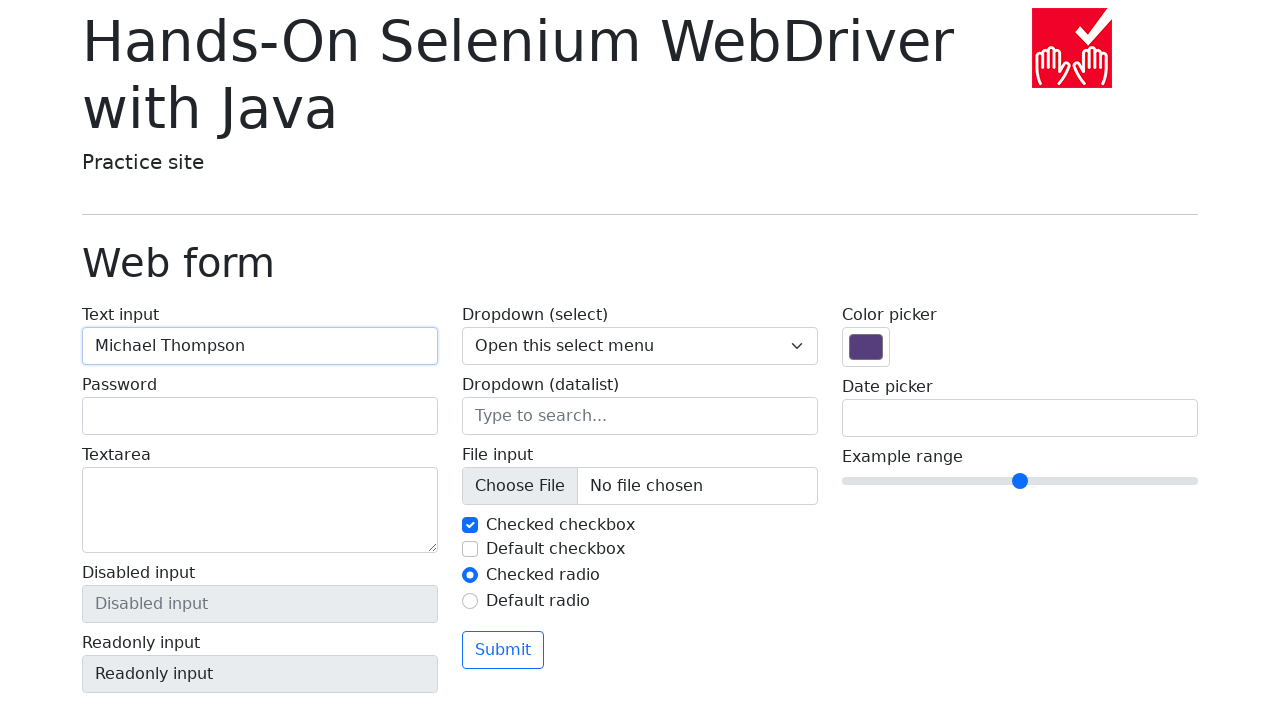

Filled password field with 'SecurePass789!' on input[type='password']
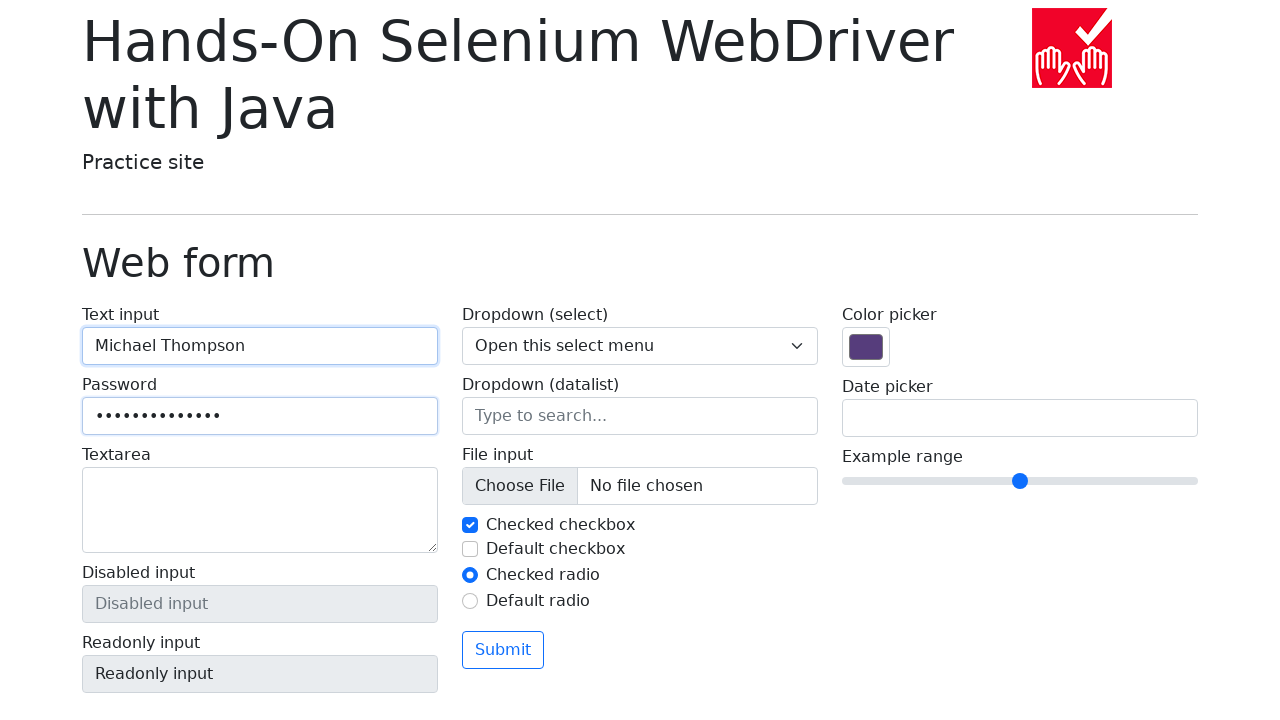

Filled textarea with sample text on textarea
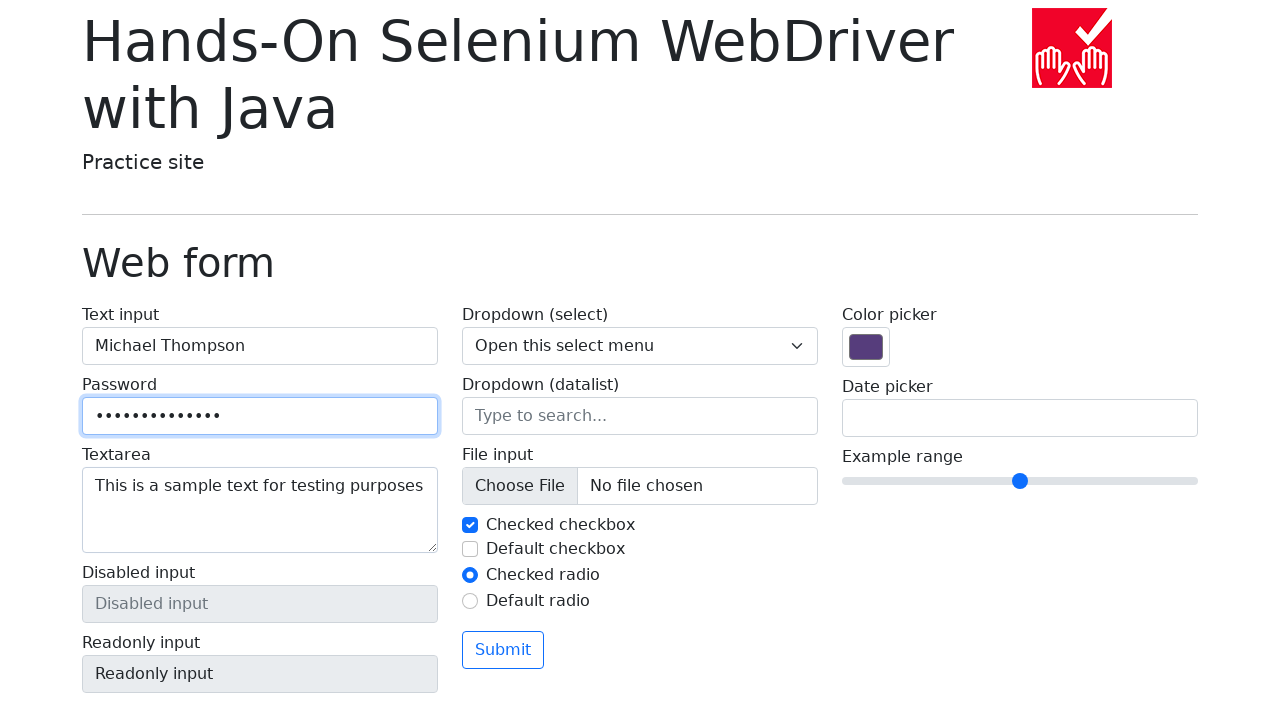

Verified disabled input field is present
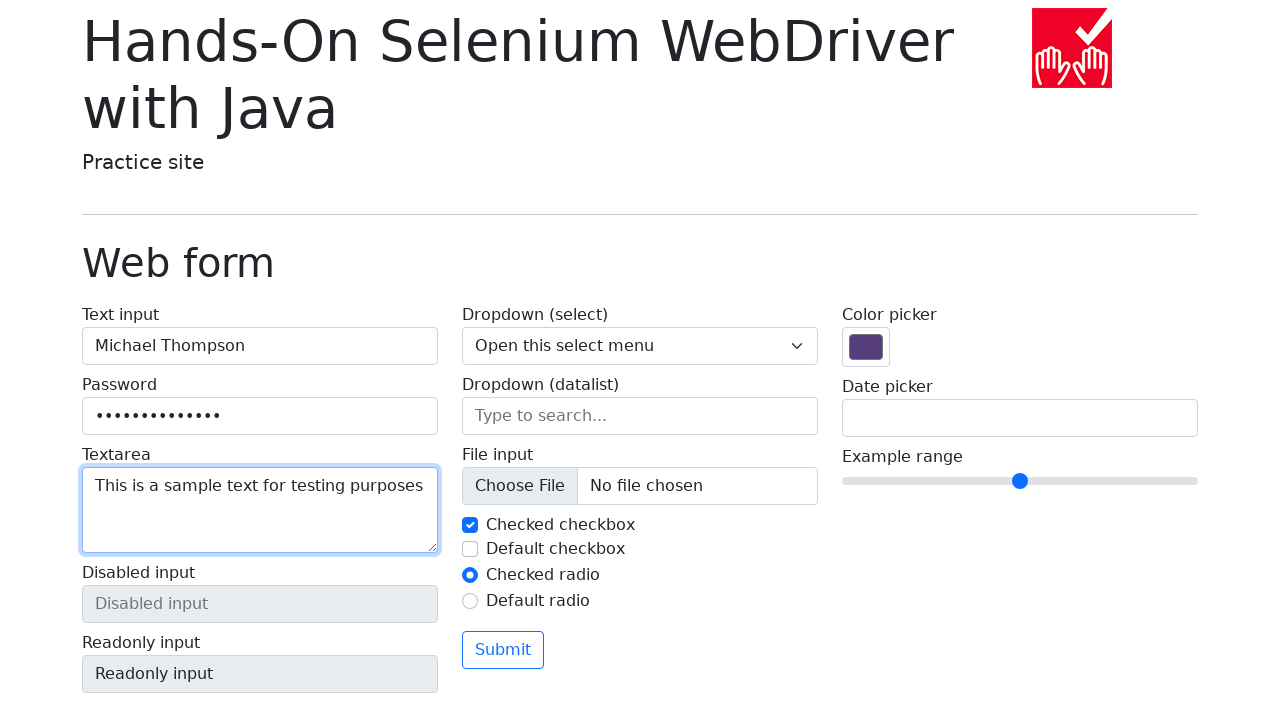

Verified readonly input field is present
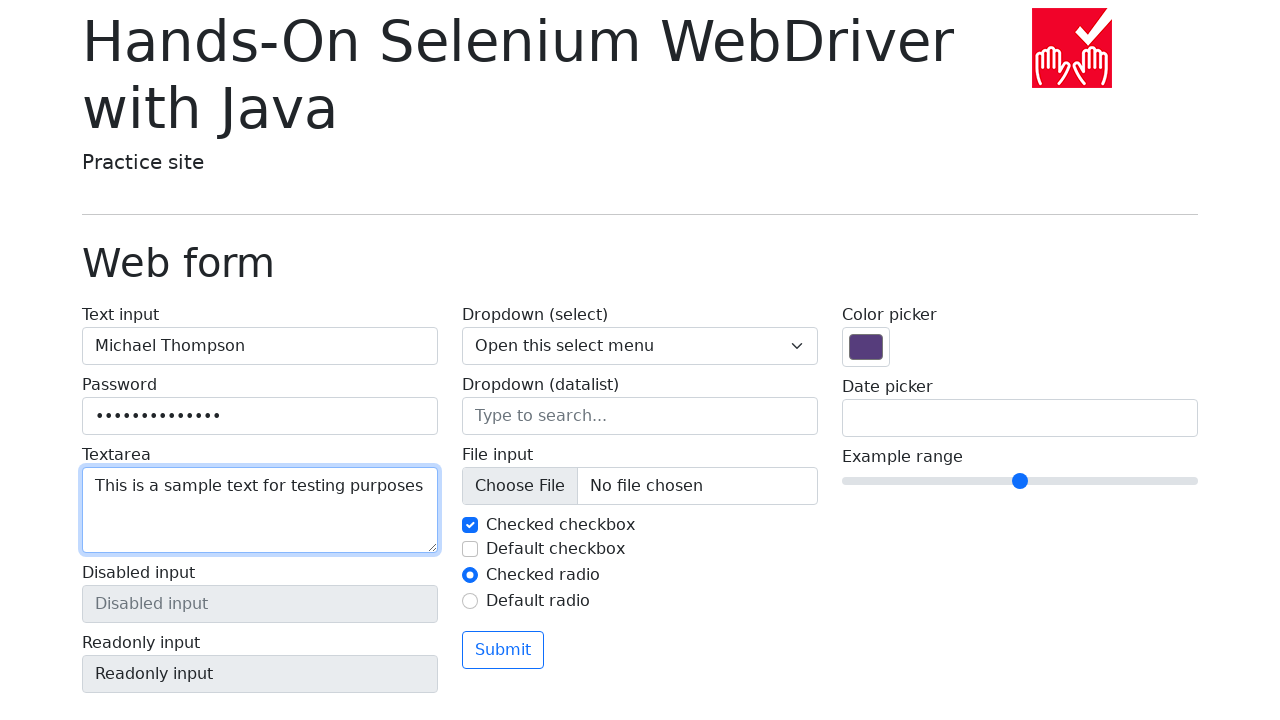

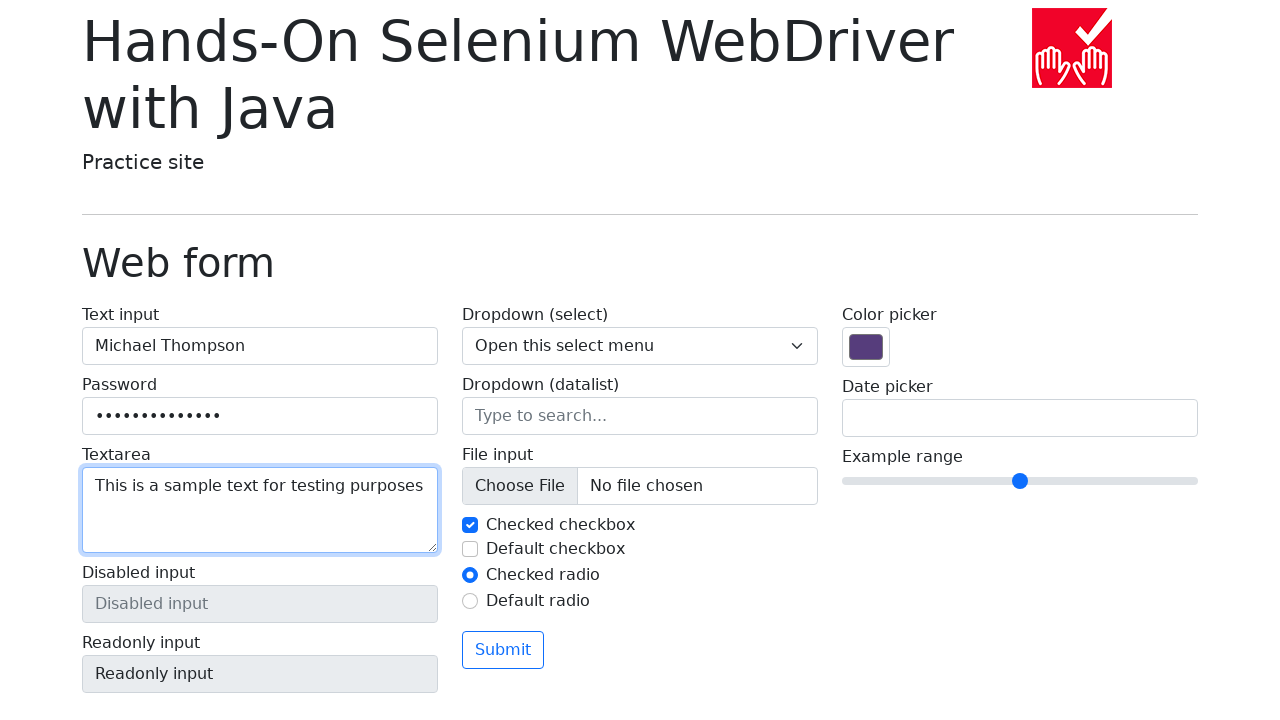